Navigates to the homepage and clicks on the Privacy Policy link

Starting URL: https://takehome.zeachable.com

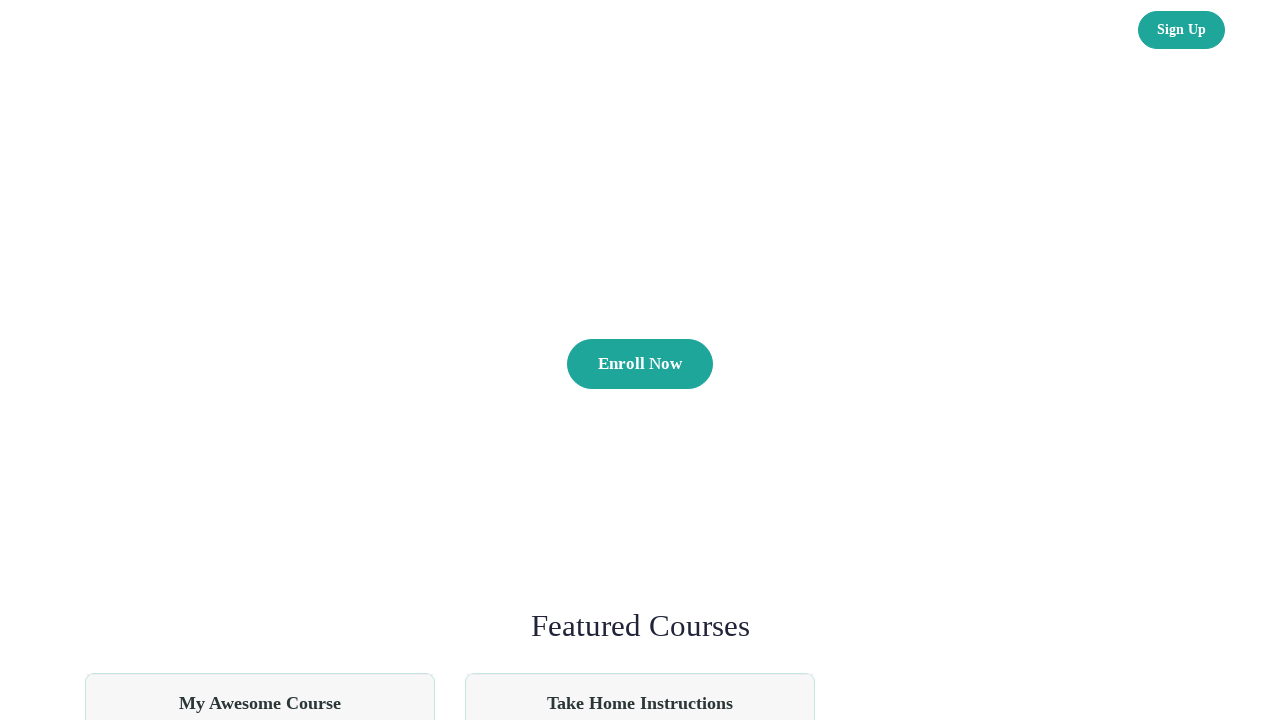

Navigated to homepage at https://takehome.zeachable.com
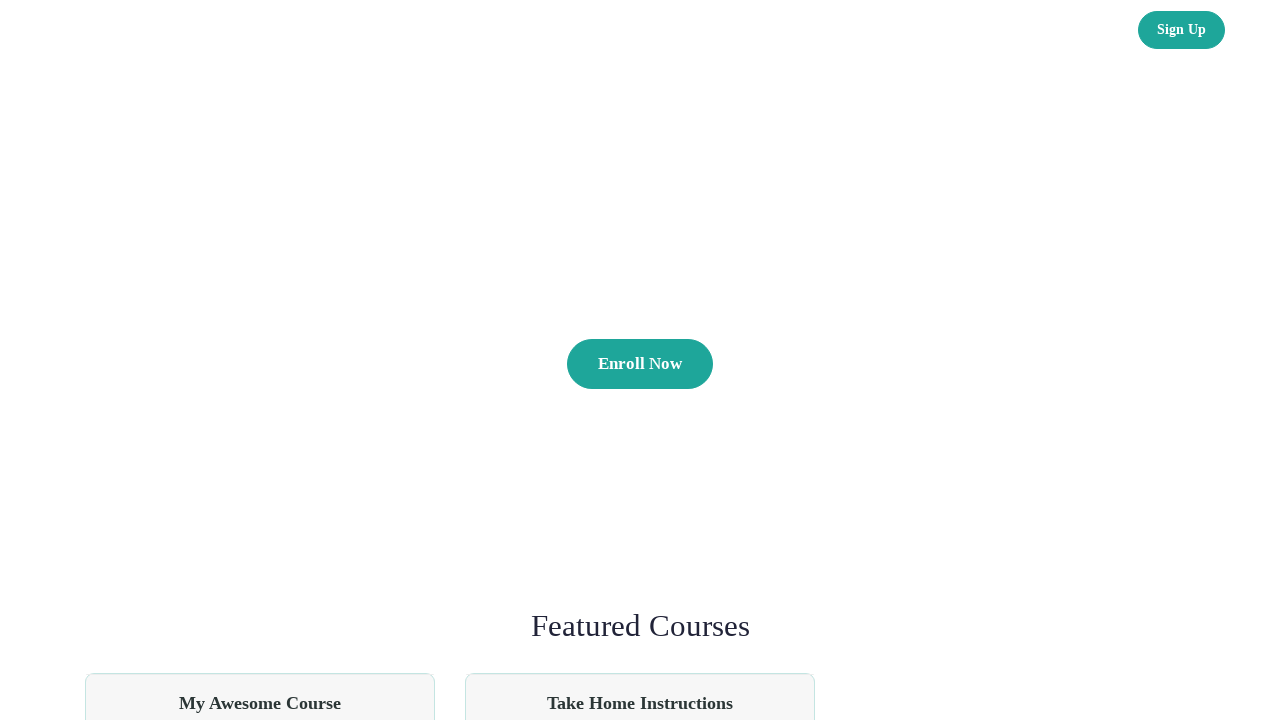

Clicked on Privacy Policy link at (640, 658) on a[href='/p/privacy']
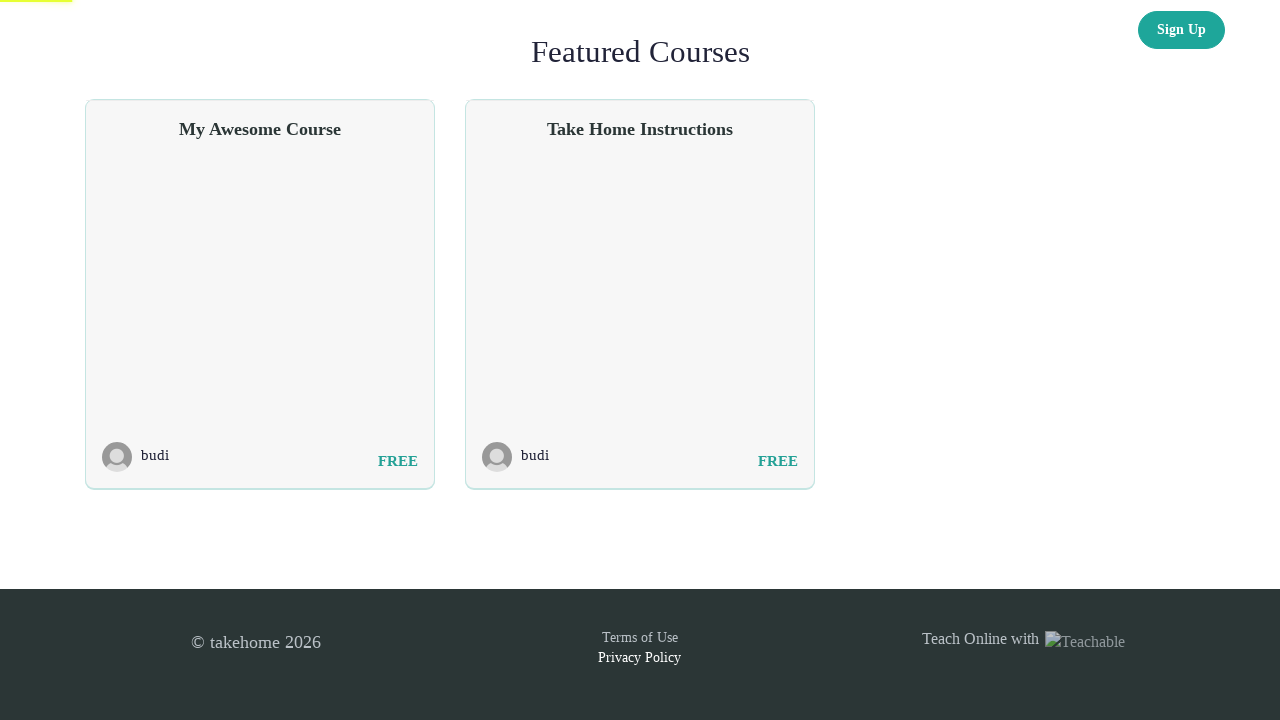

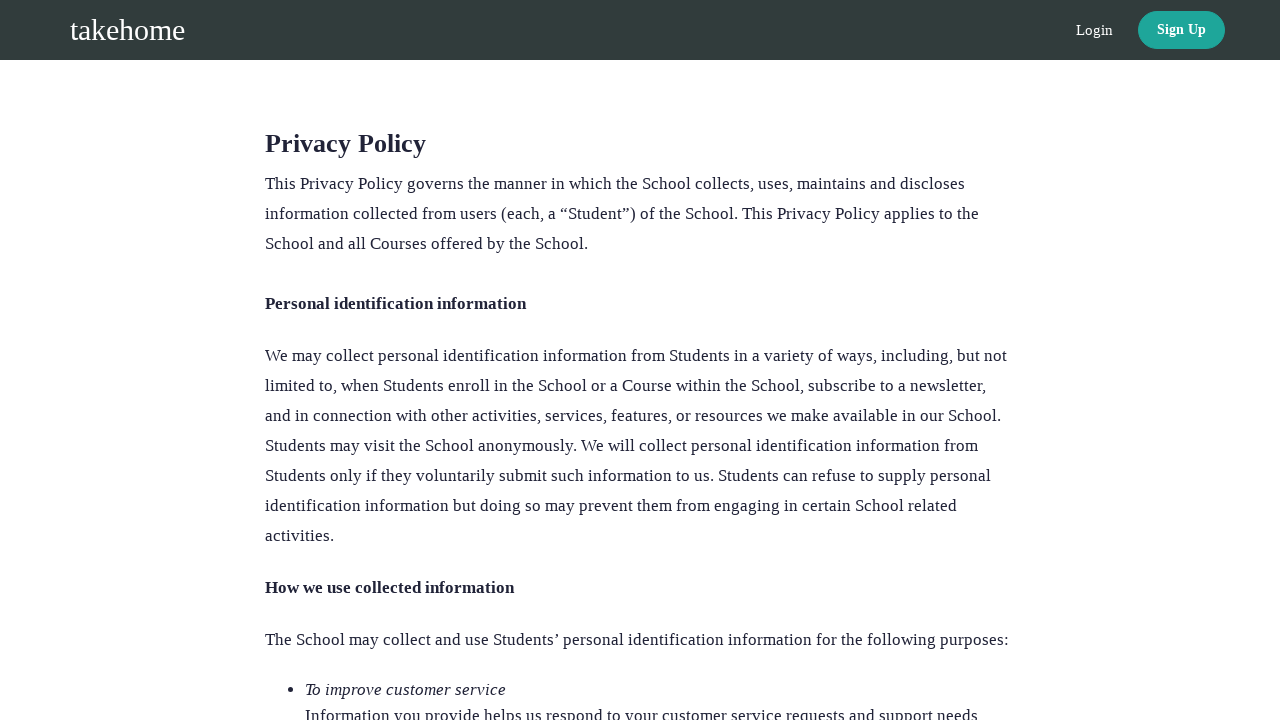